Tests drag and drop functionality by dragging an element and dropping it onto a target drop zone

Starting URL: https://demoqa.com/droppable/

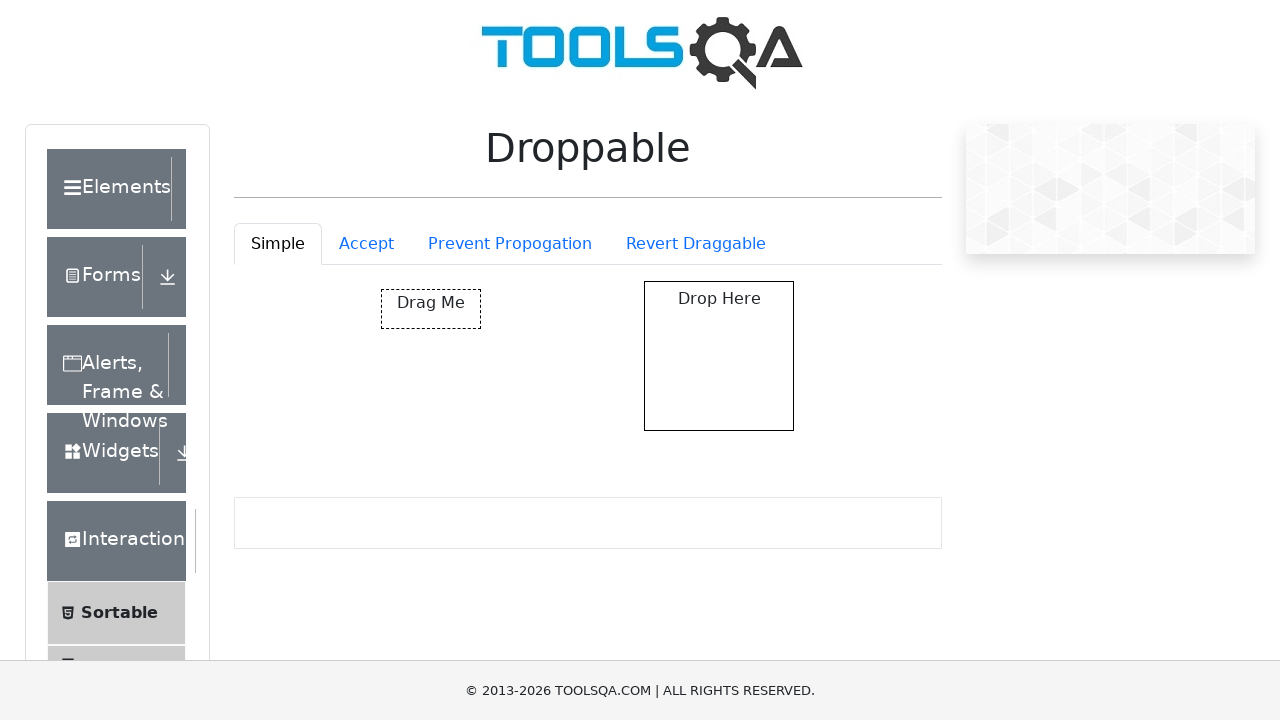

Located draggable element with id 'draggable'
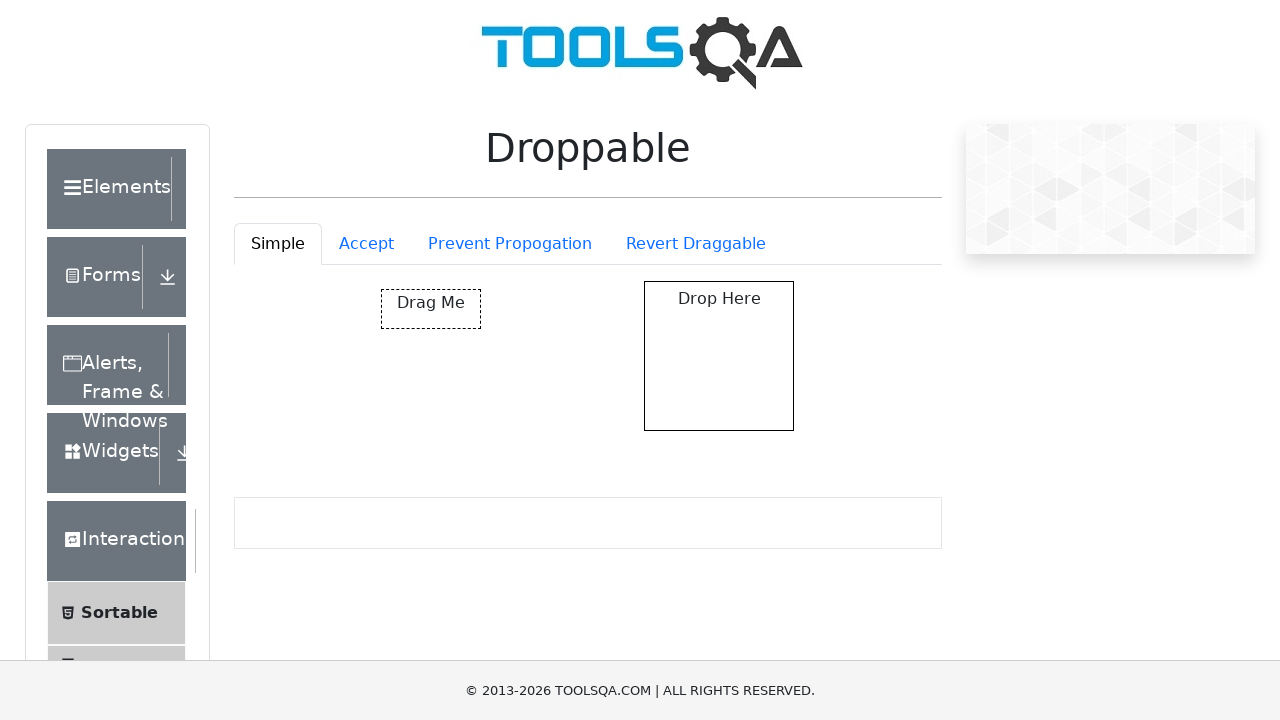

Located droppable target element with id 'droppable'
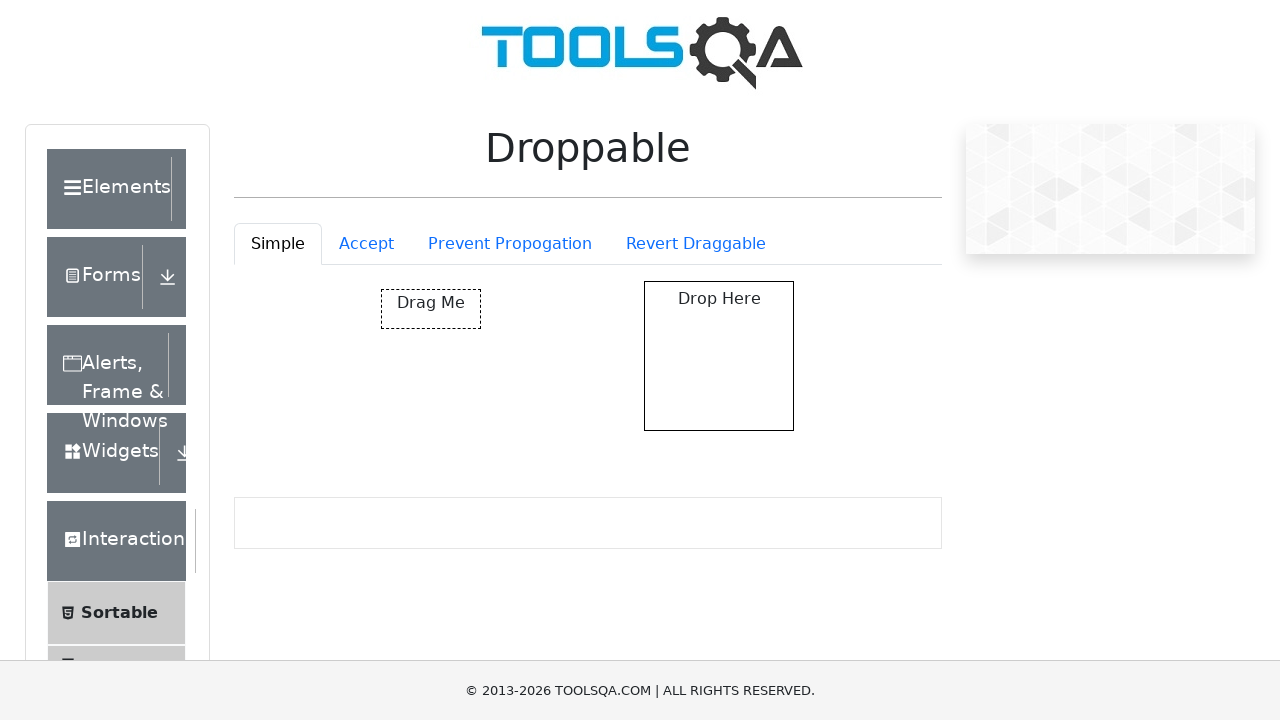

Dragged element and dropped it onto target drop zone at (719, 356)
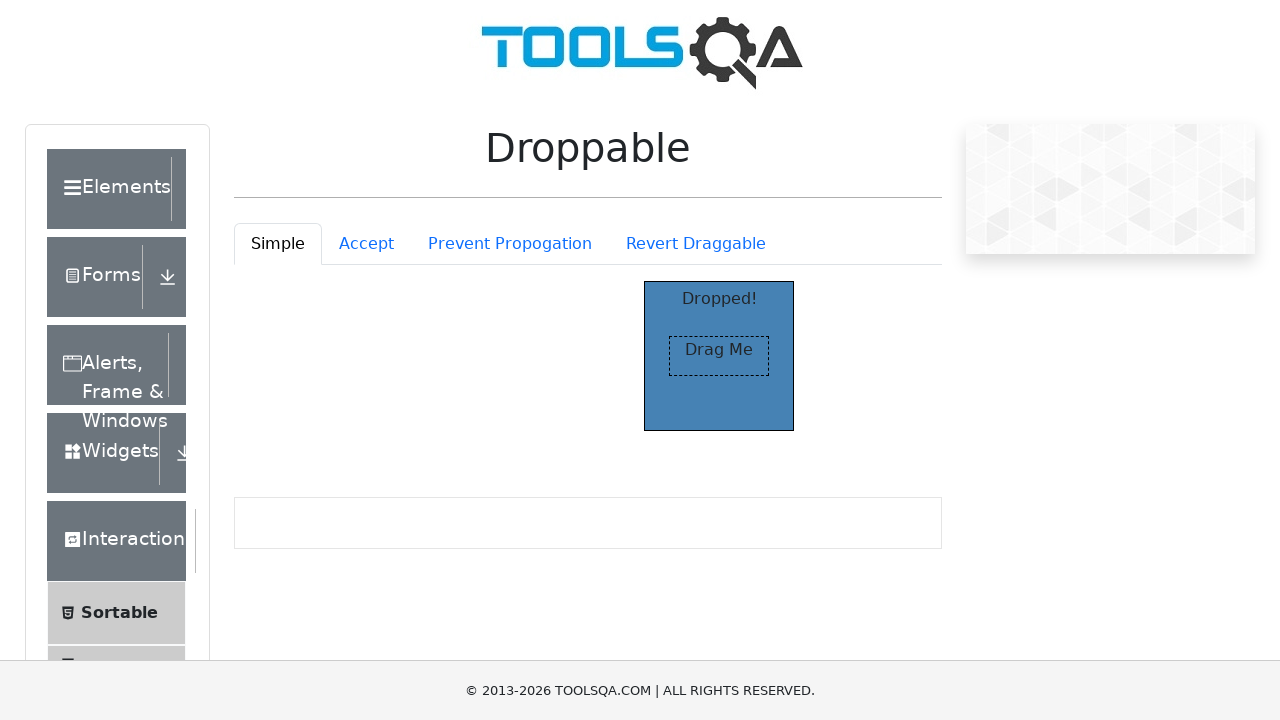

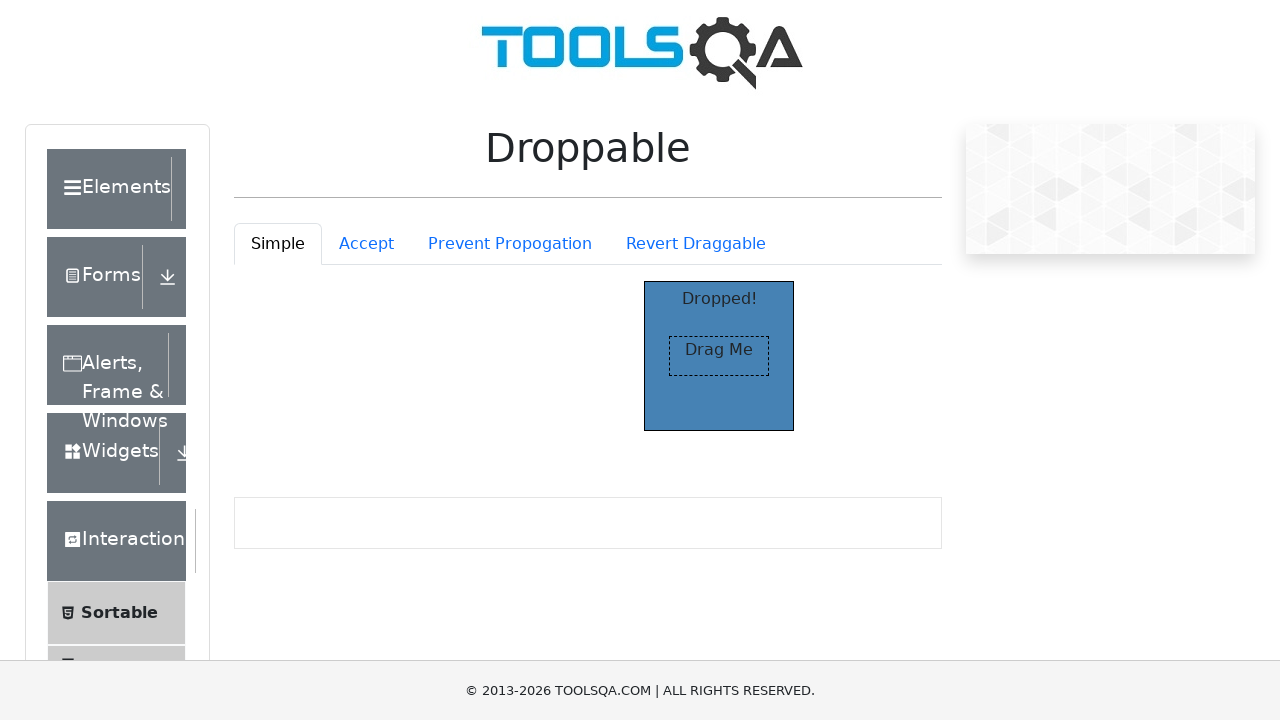